Tests navigation on GlobalSQA demo site by clicking on the Tabs link, then navigating back and clicking on the ProgressBar link after scrolling it into view.

Starting URL: https://www.globalsqa.com/demo-site/

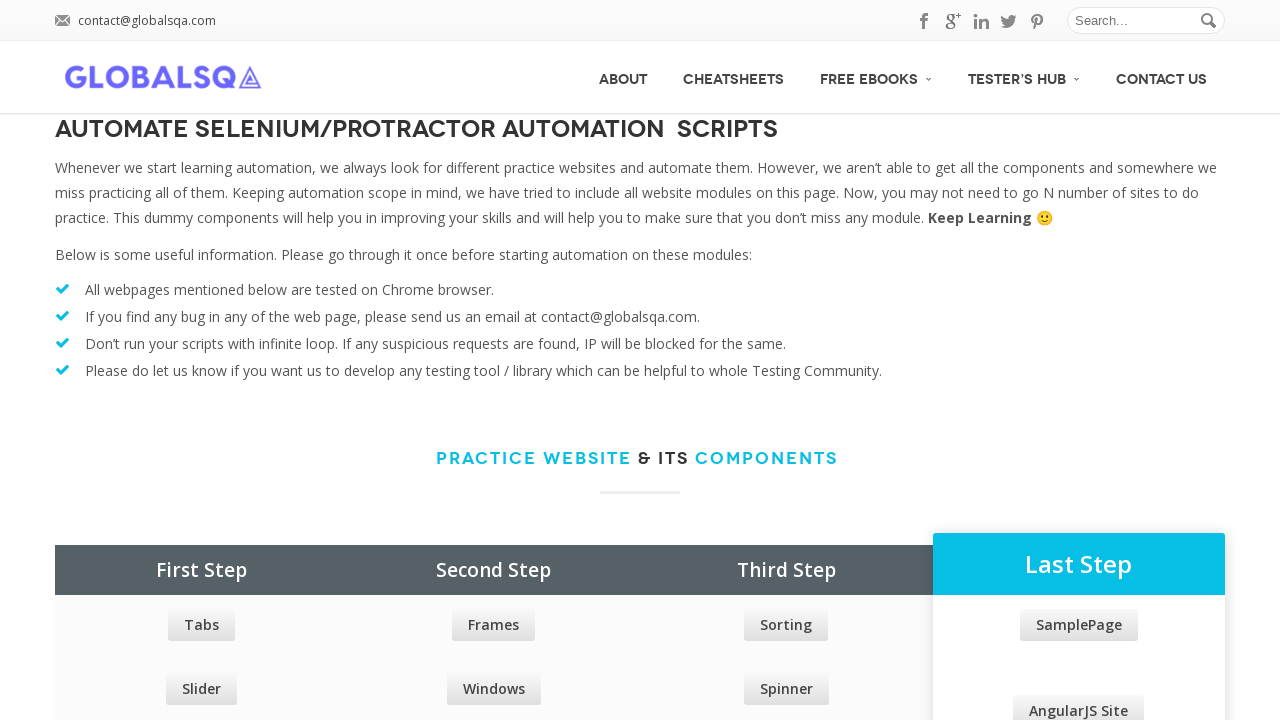

Clicked on the Tabs link at (201, 625) on xpath=//a[text()='Tabs']
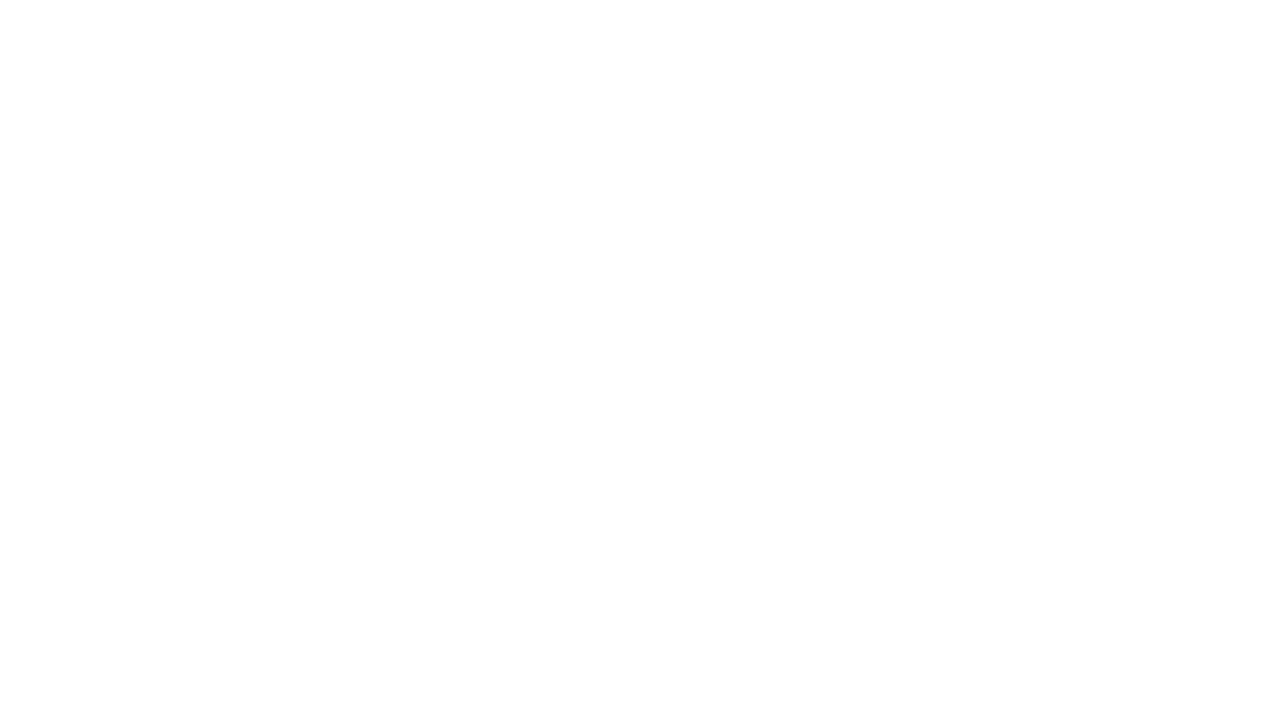

Navigated back to GlobalSQA demo site
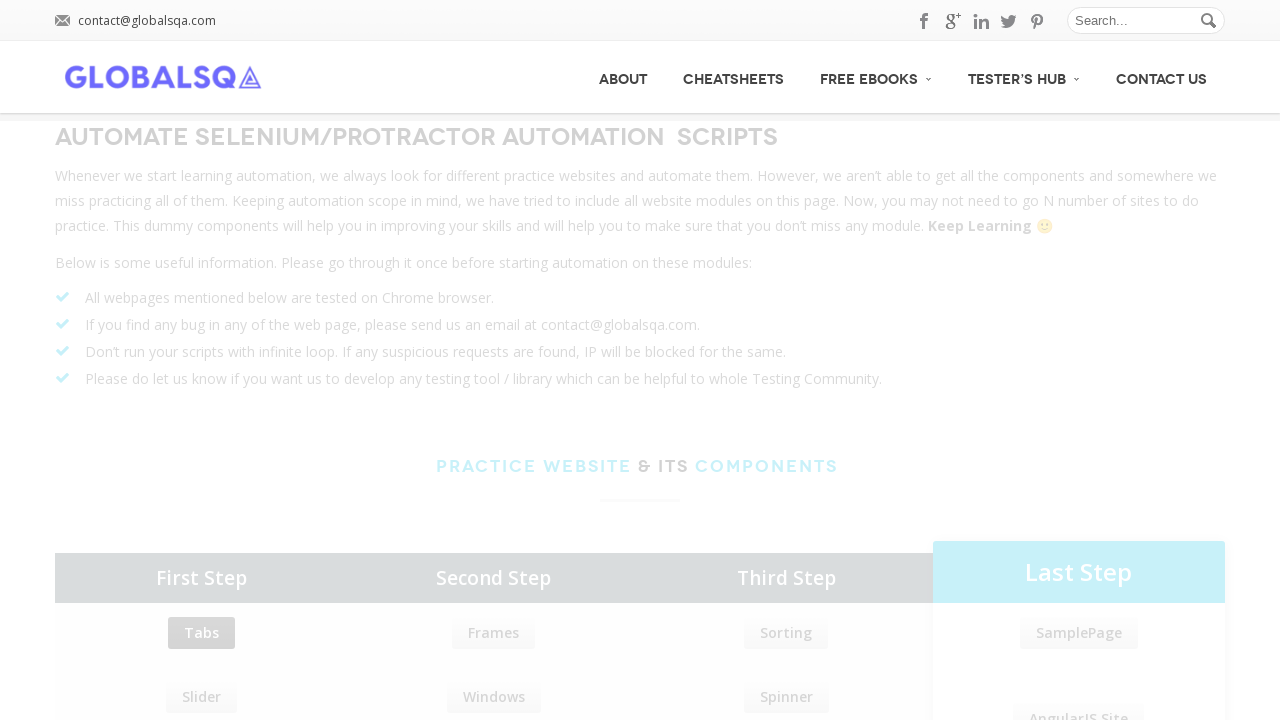

Waited for page to load (2000ms)
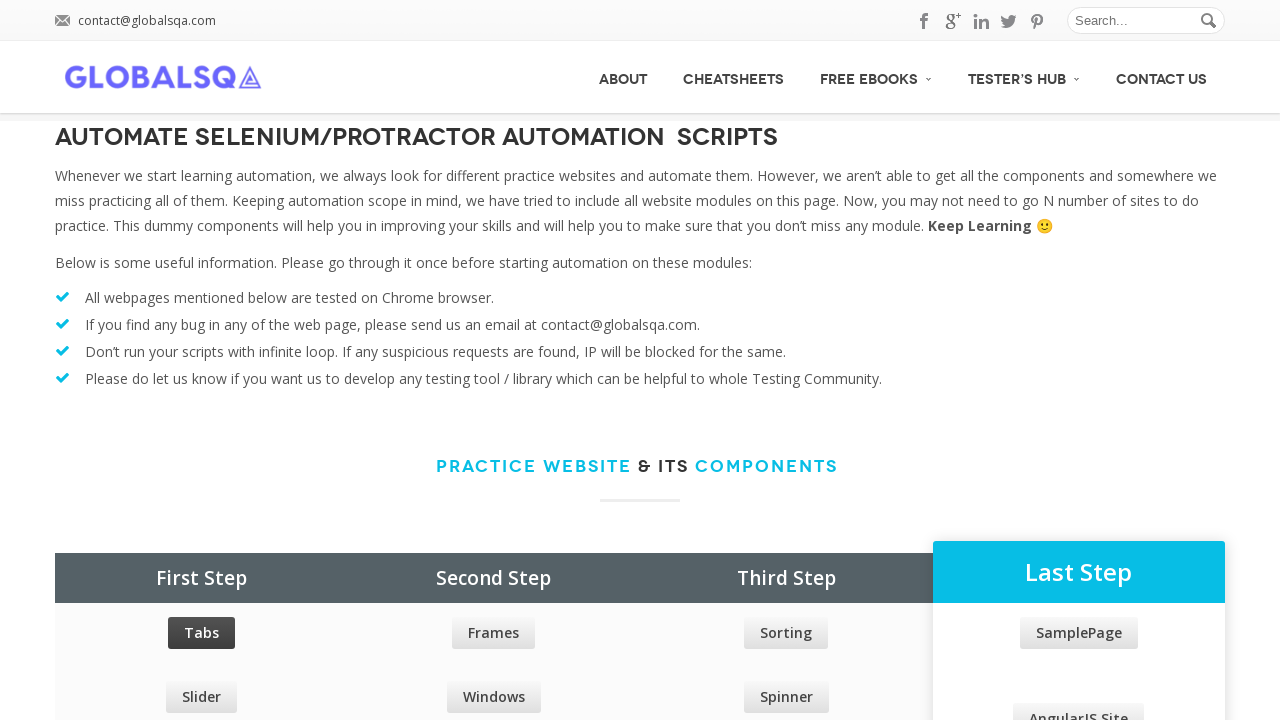

Located ProgressBar link element
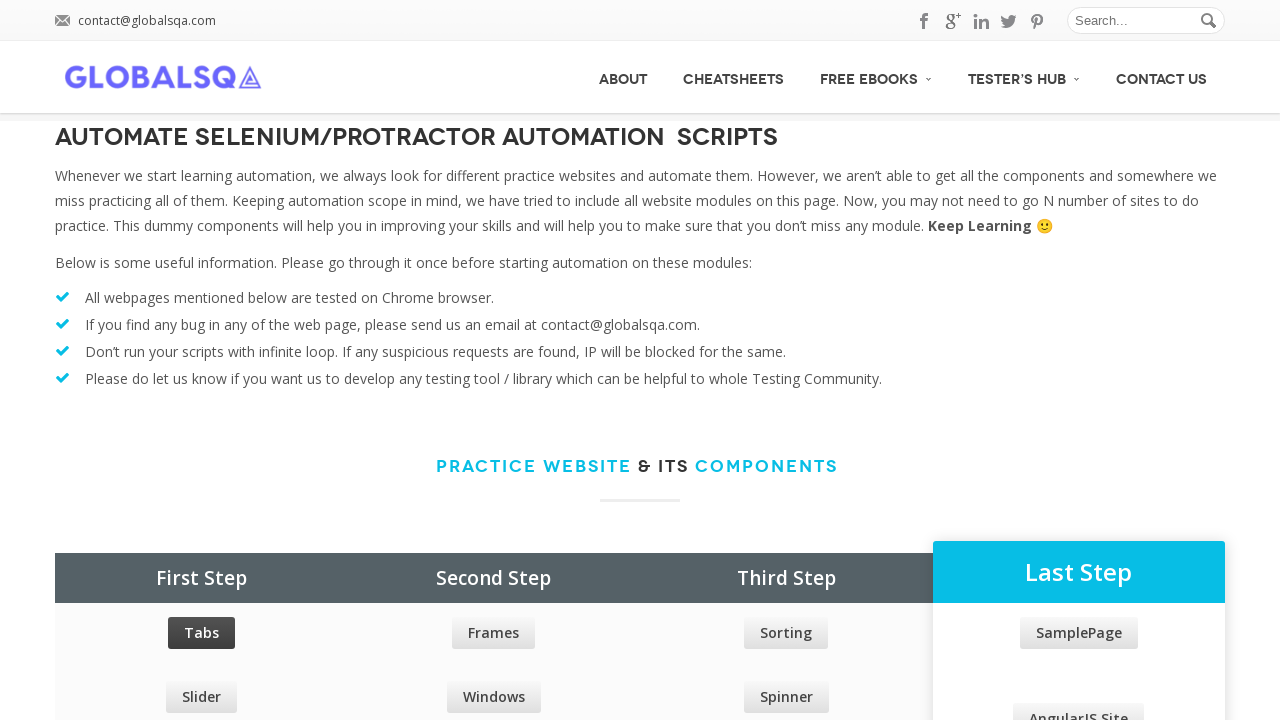

Scrolled ProgressBar link into view
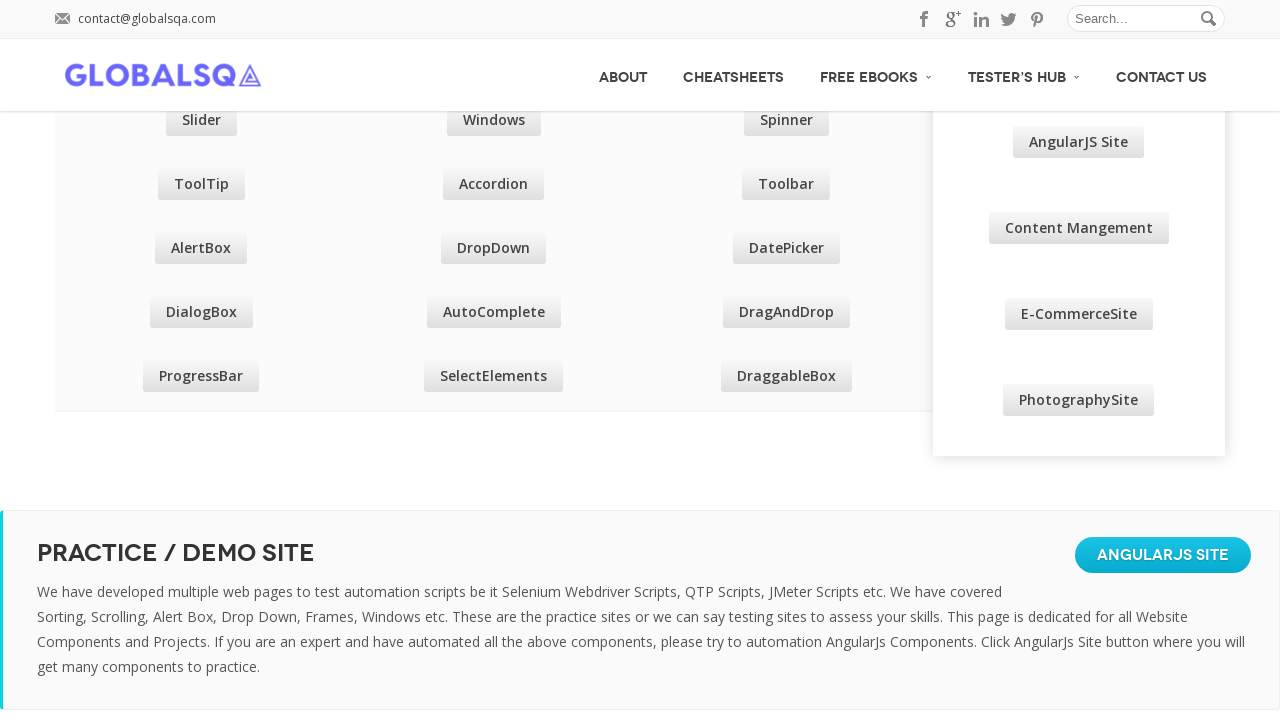

Clicked on the ProgressBar link at (201, 376) on xpath=//a[text()='ProgressBar']
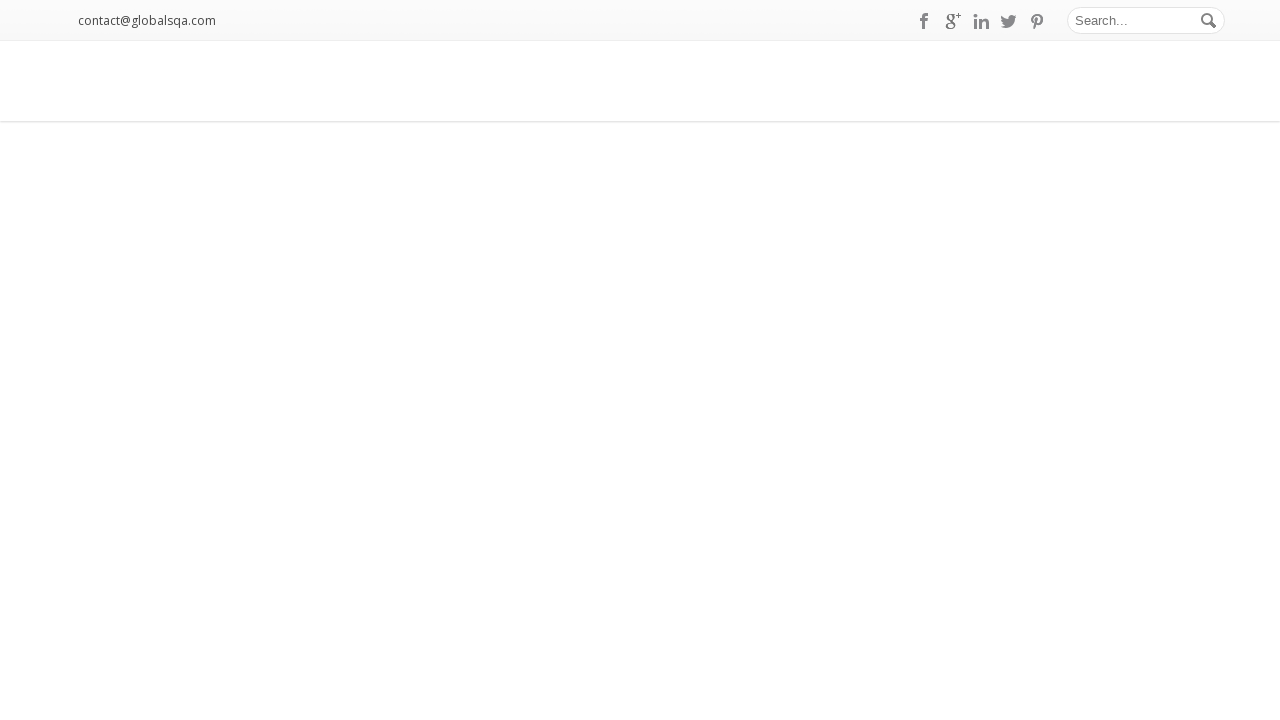

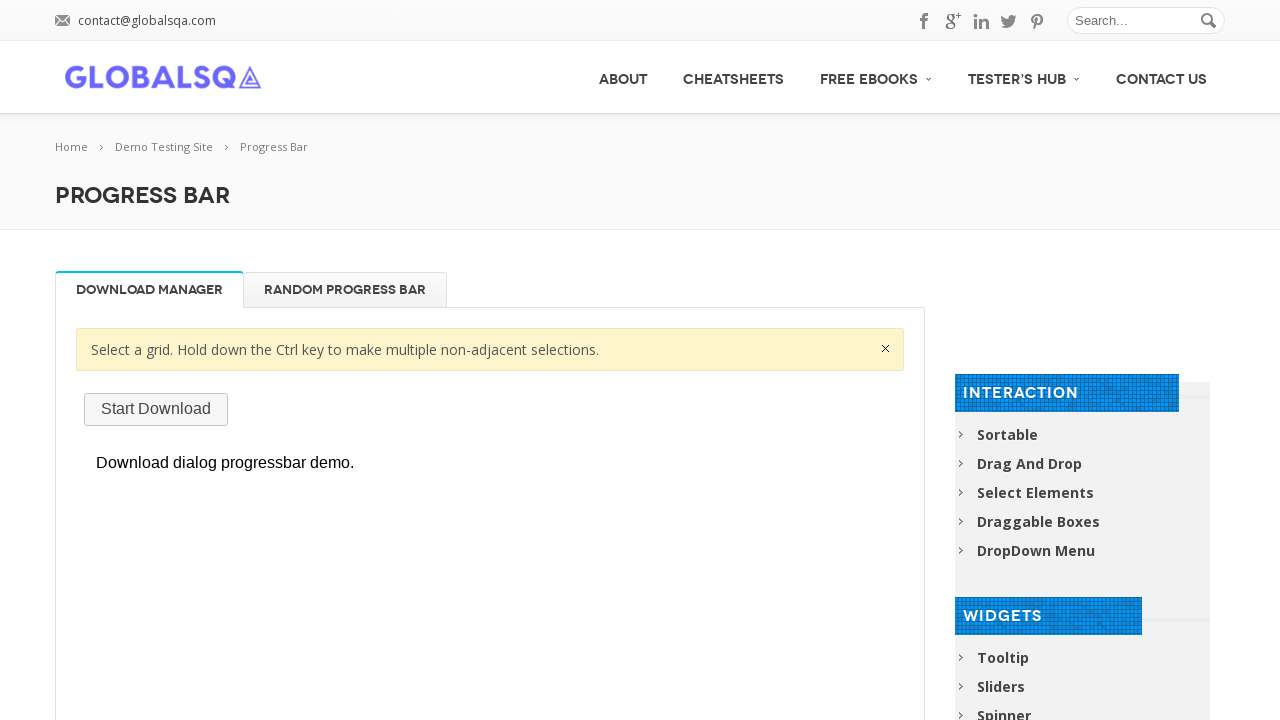